Tests multiple window functionality by clicking a link that opens a new window, then switching to the new window and verifying its title and URL.

Starting URL: https://the-internet.herokuapp.com/windows

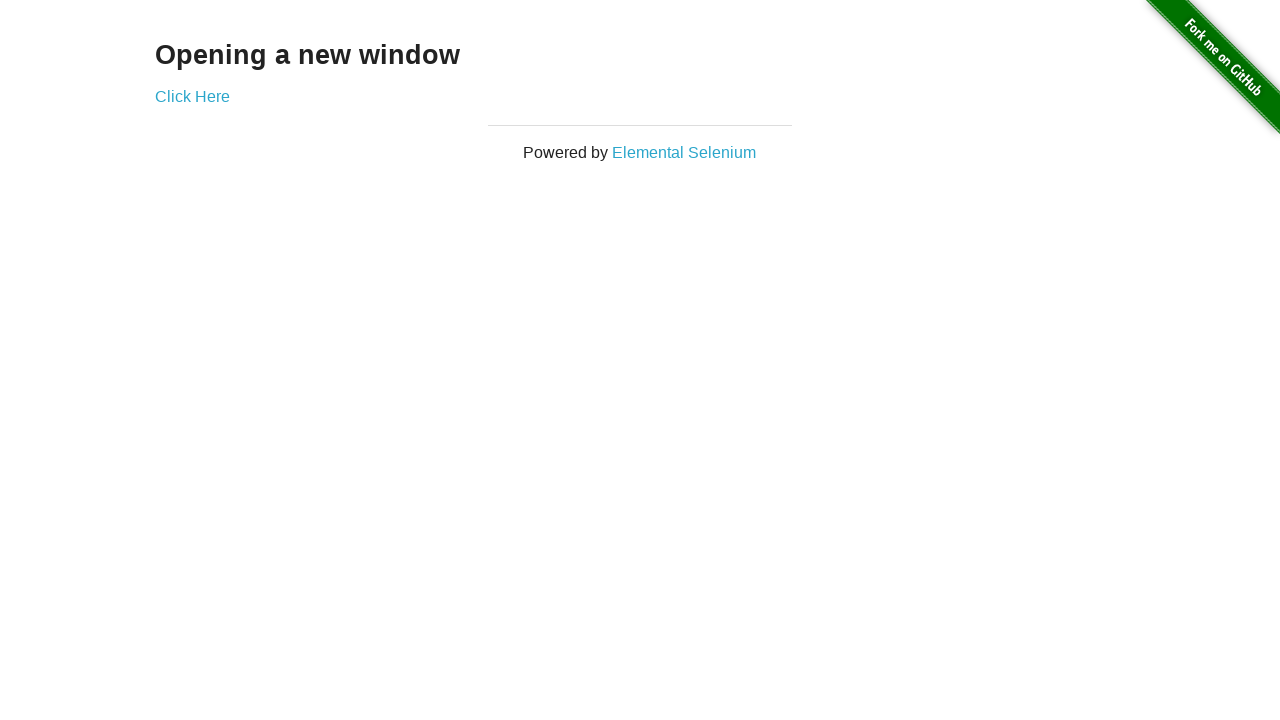

Verified that only one page/window exists initially
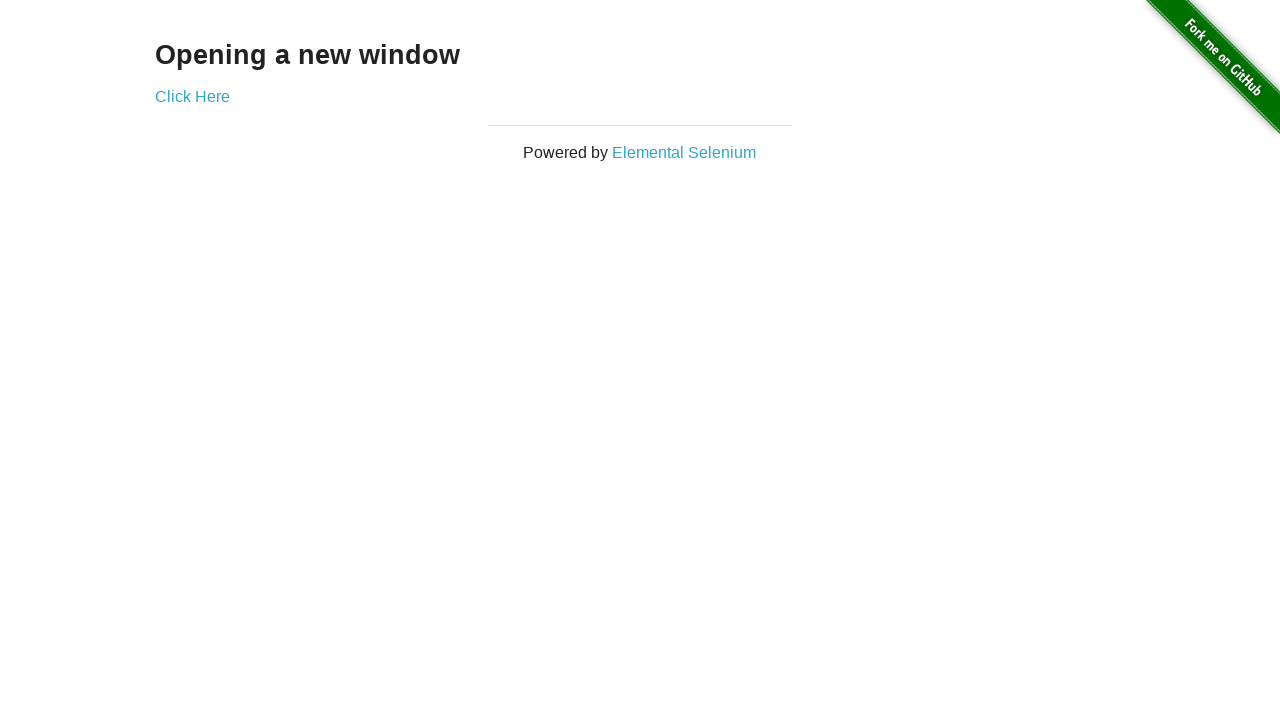

Clicked the 'Click Here' link to open a new window at (192, 96) on .example a
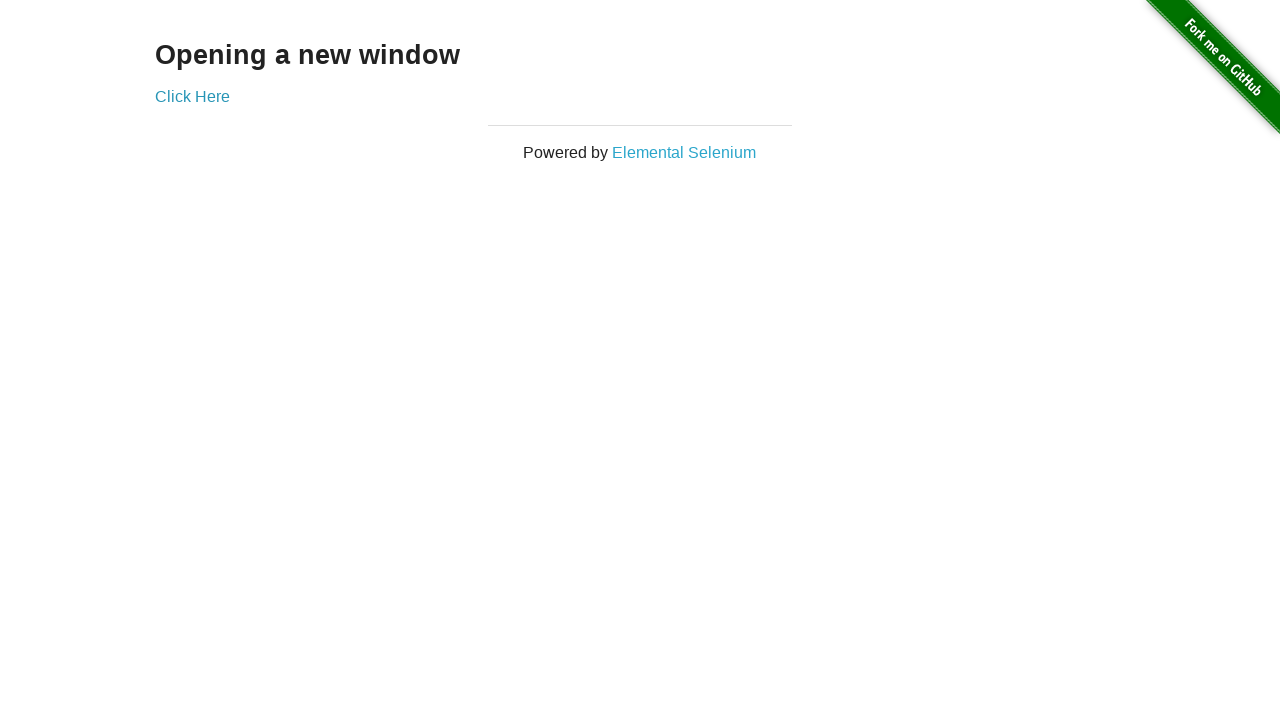

Retrieved the newly opened page/window
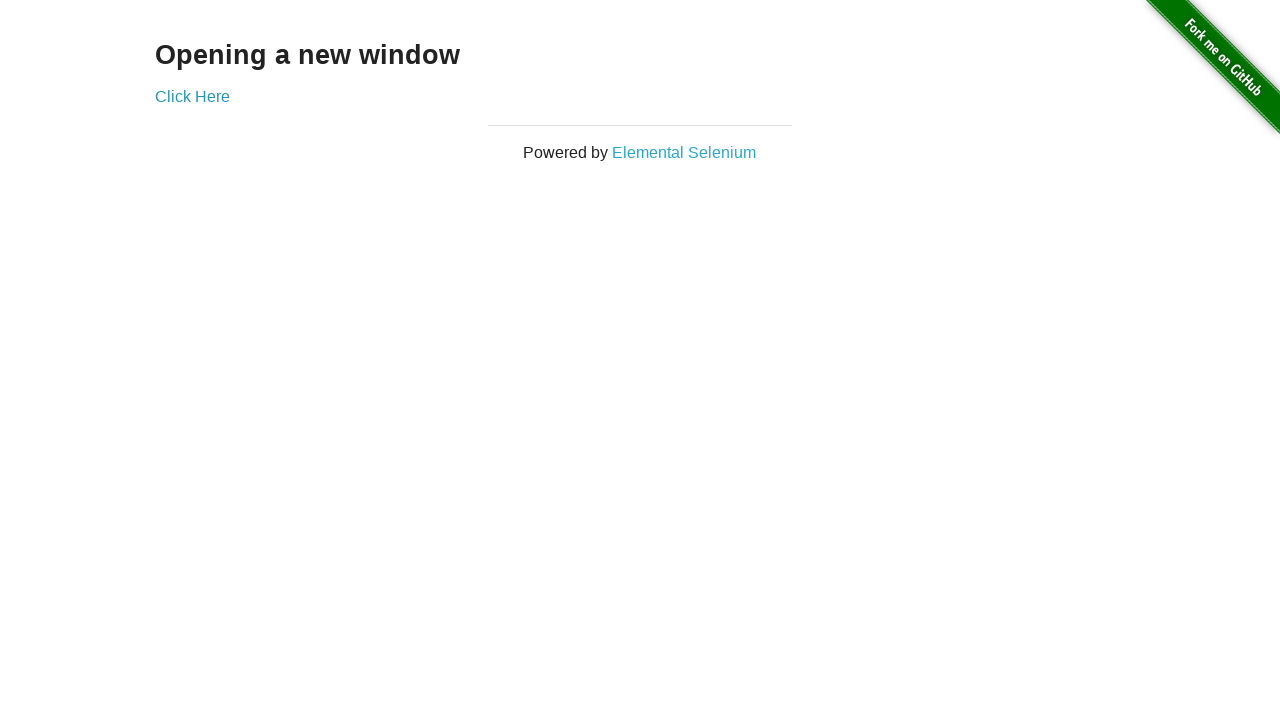

Verified that two pages/windows now exist
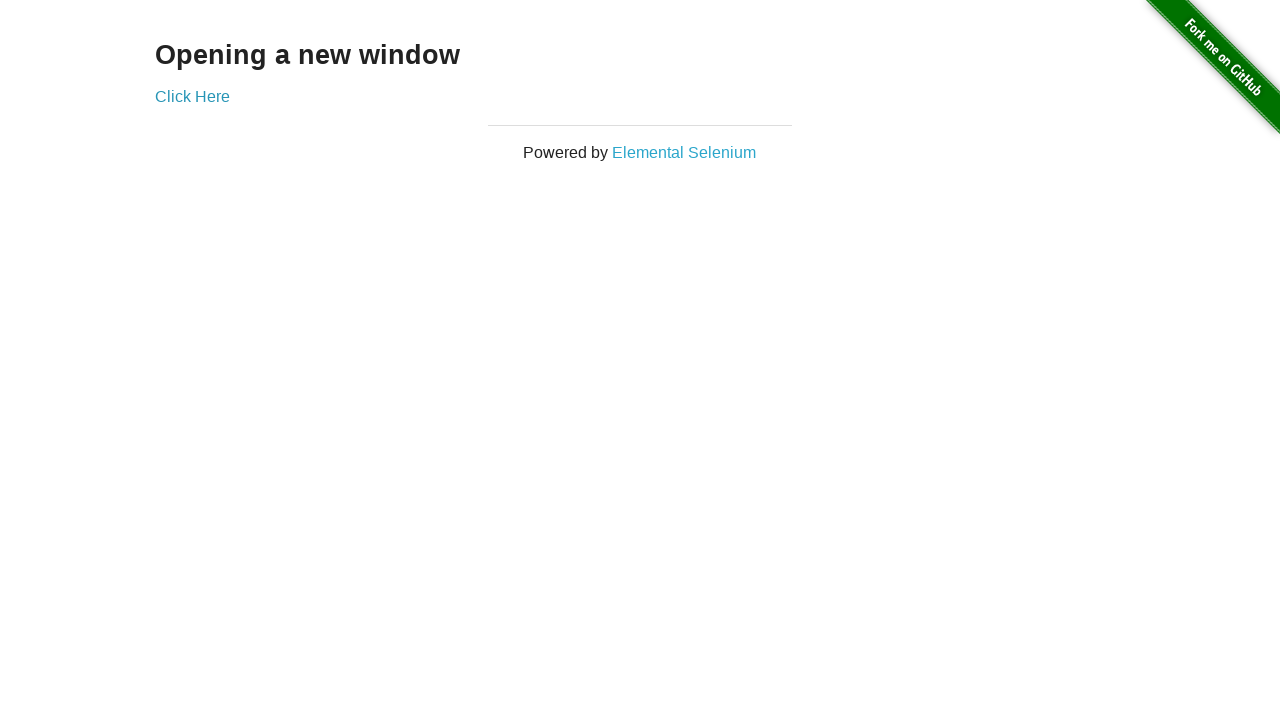

Verified original page title is 'The Internet'
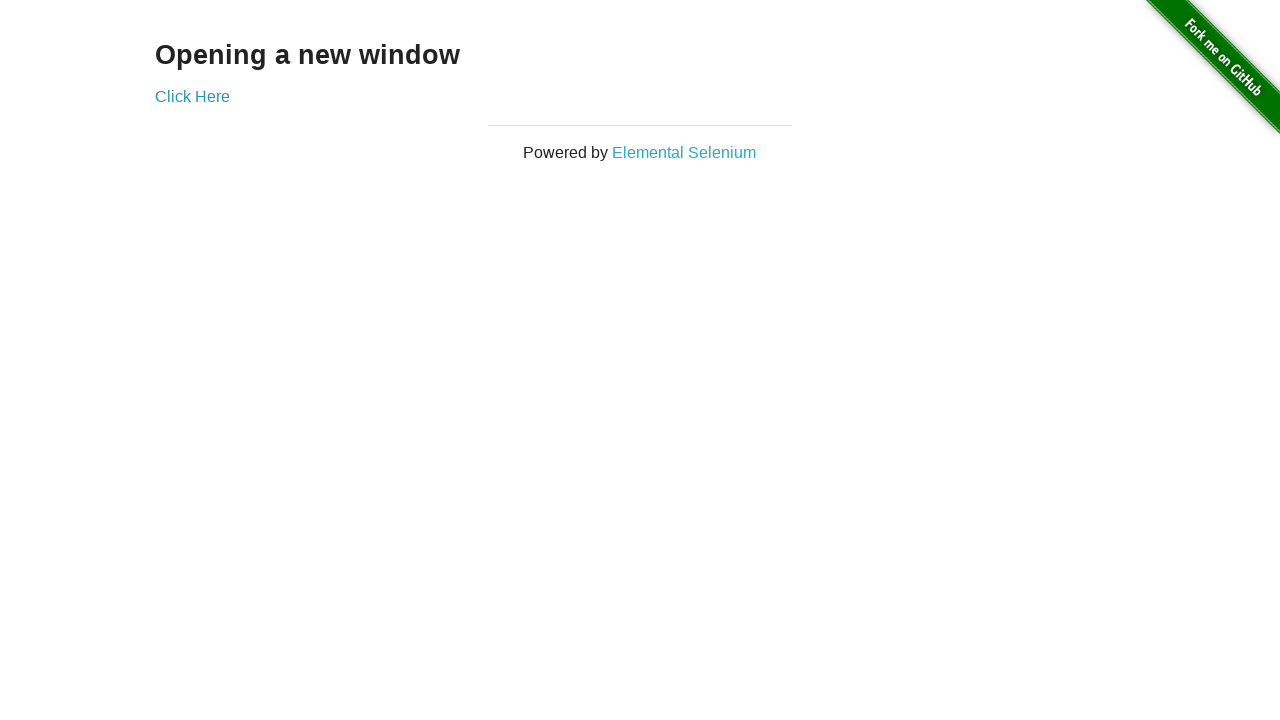

Verified original page URL is 'https://the-internet.herokuapp.com/windows'
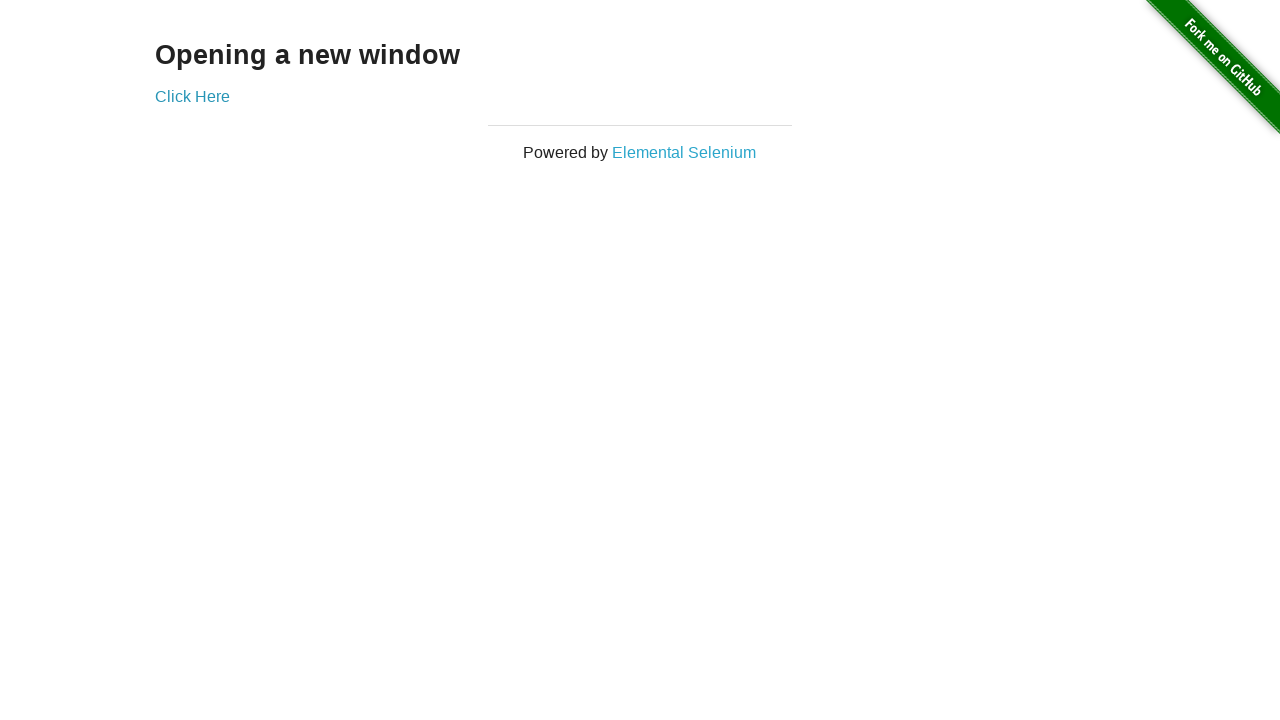

Waited for new page to finish loading
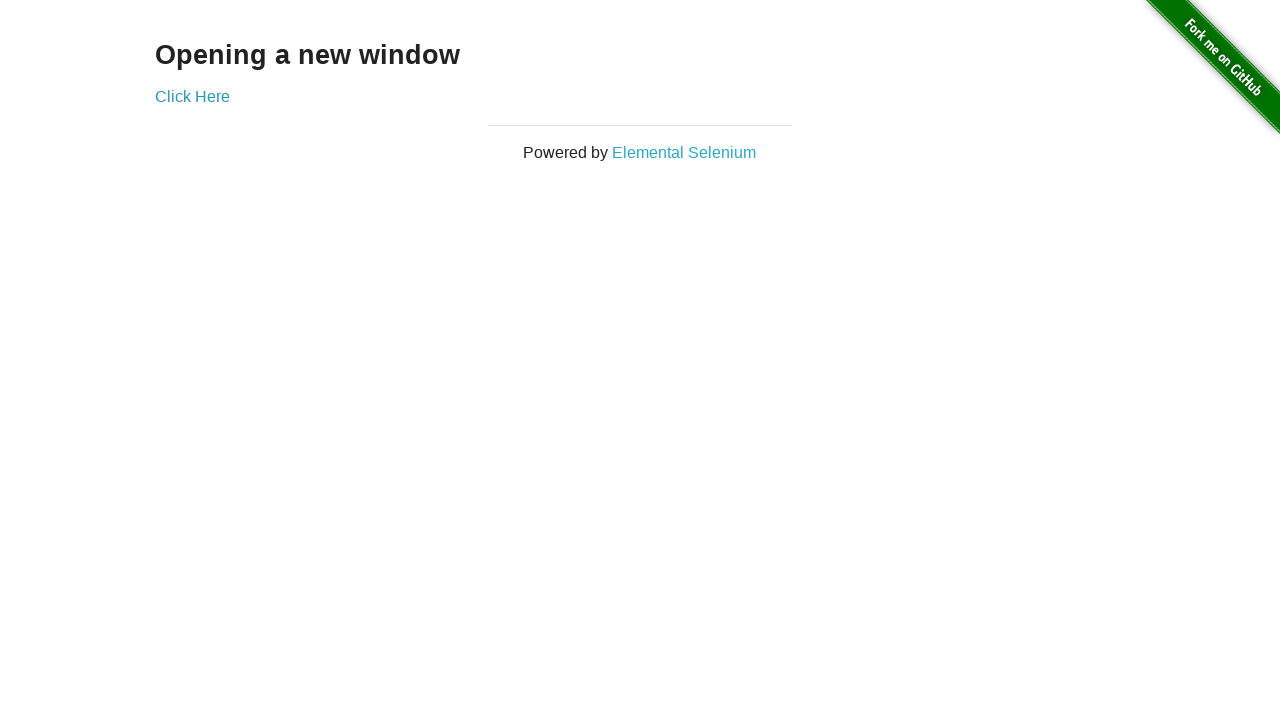

Verified new page title is 'New Window'
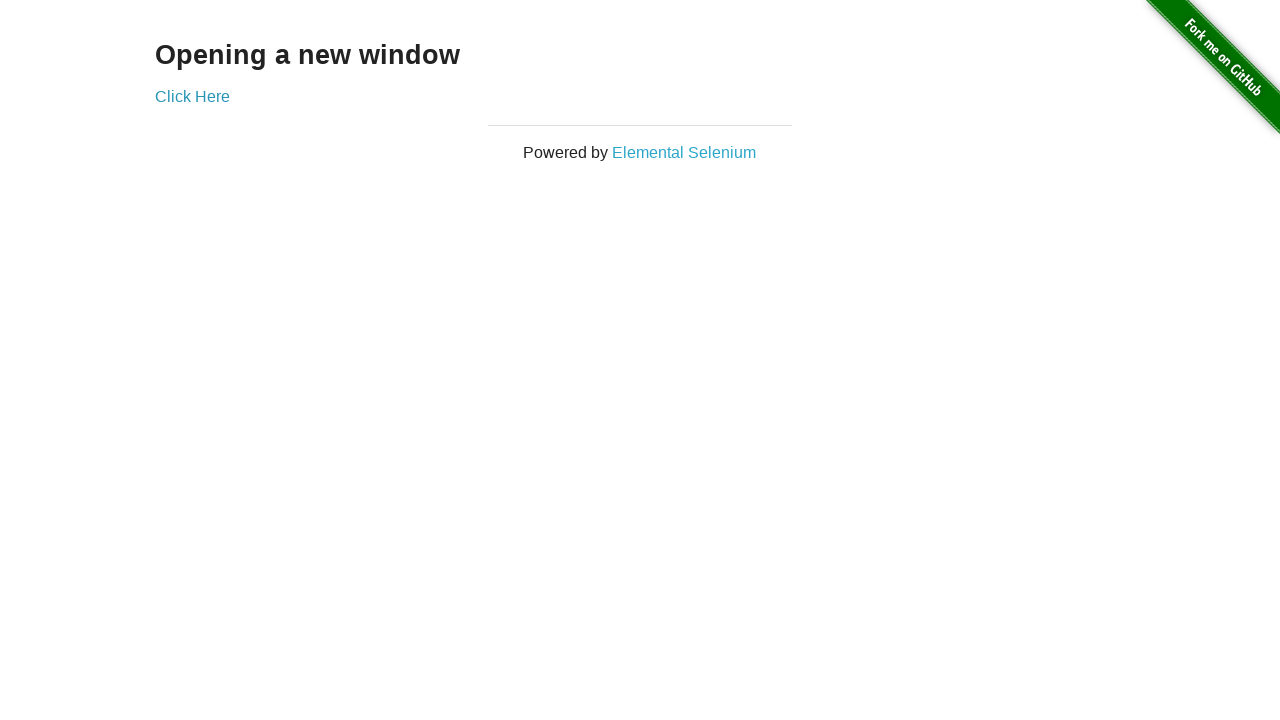

Verified new page URL is 'https://the-internet.herokuapp.com/windows/new'
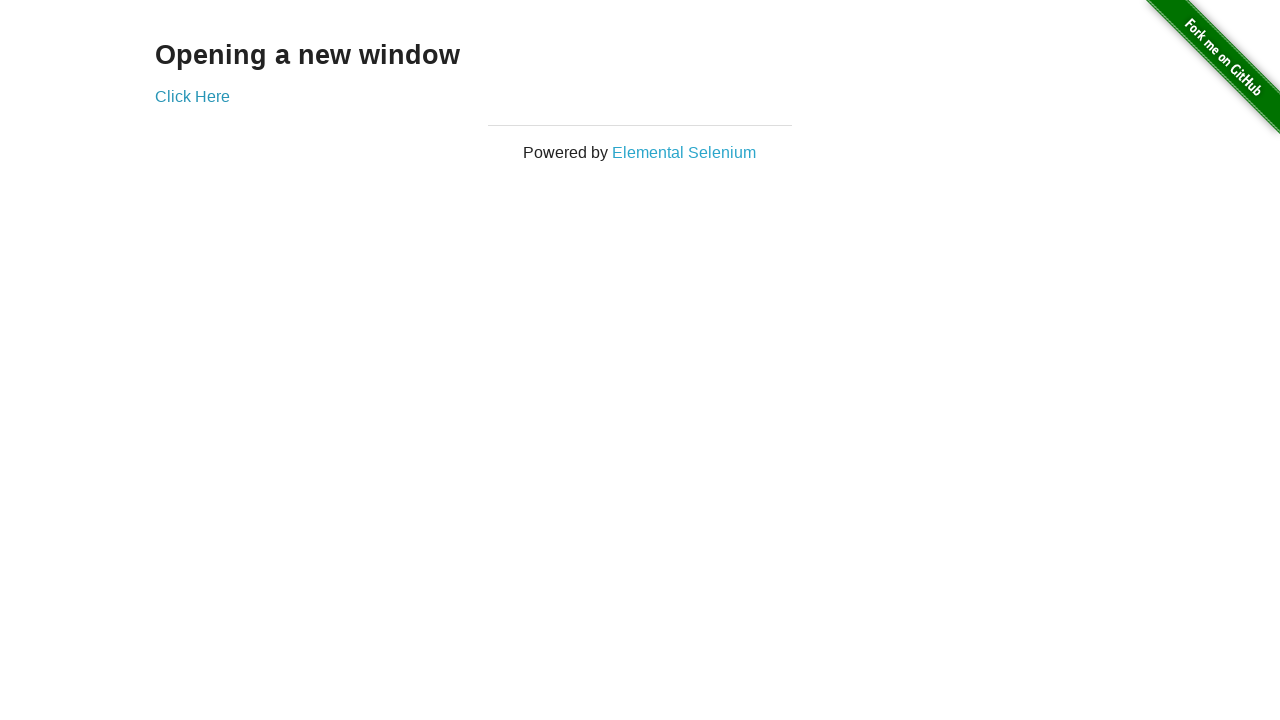

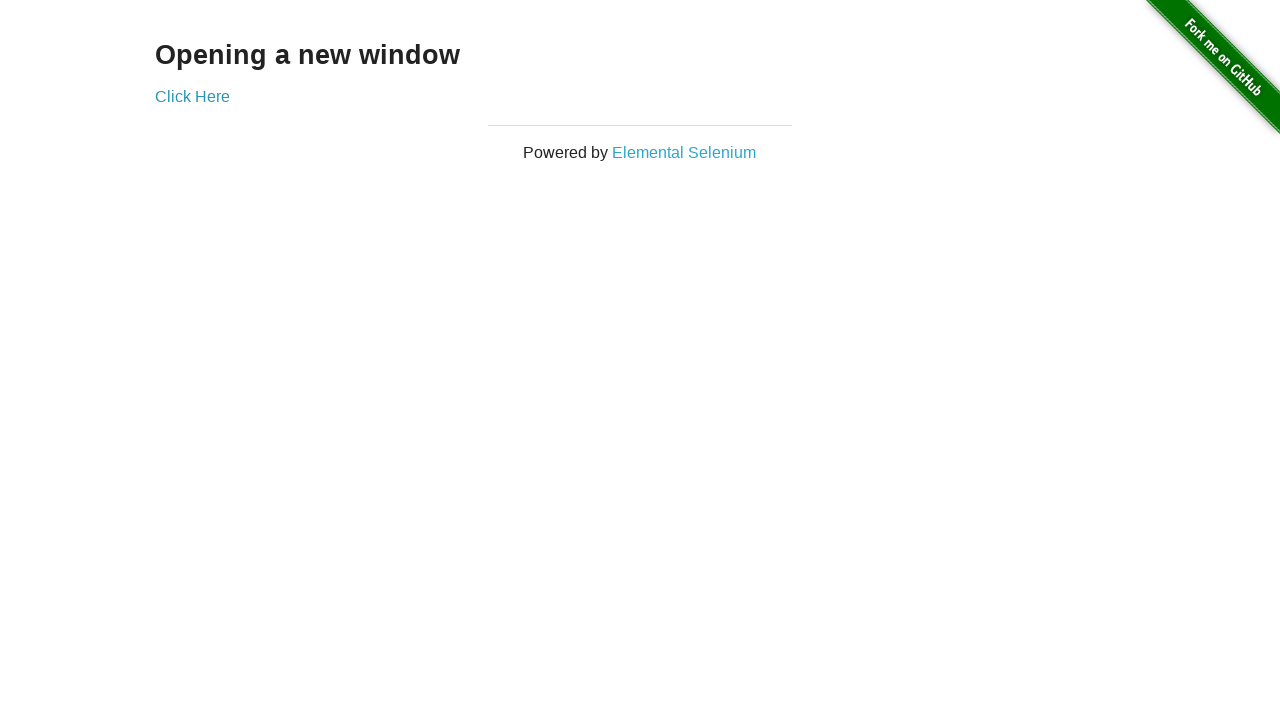